Tests a web form by entering text into an input field and submitting the form

Starting URL: https://www.selenium.dev/selenium/web/web-form.html

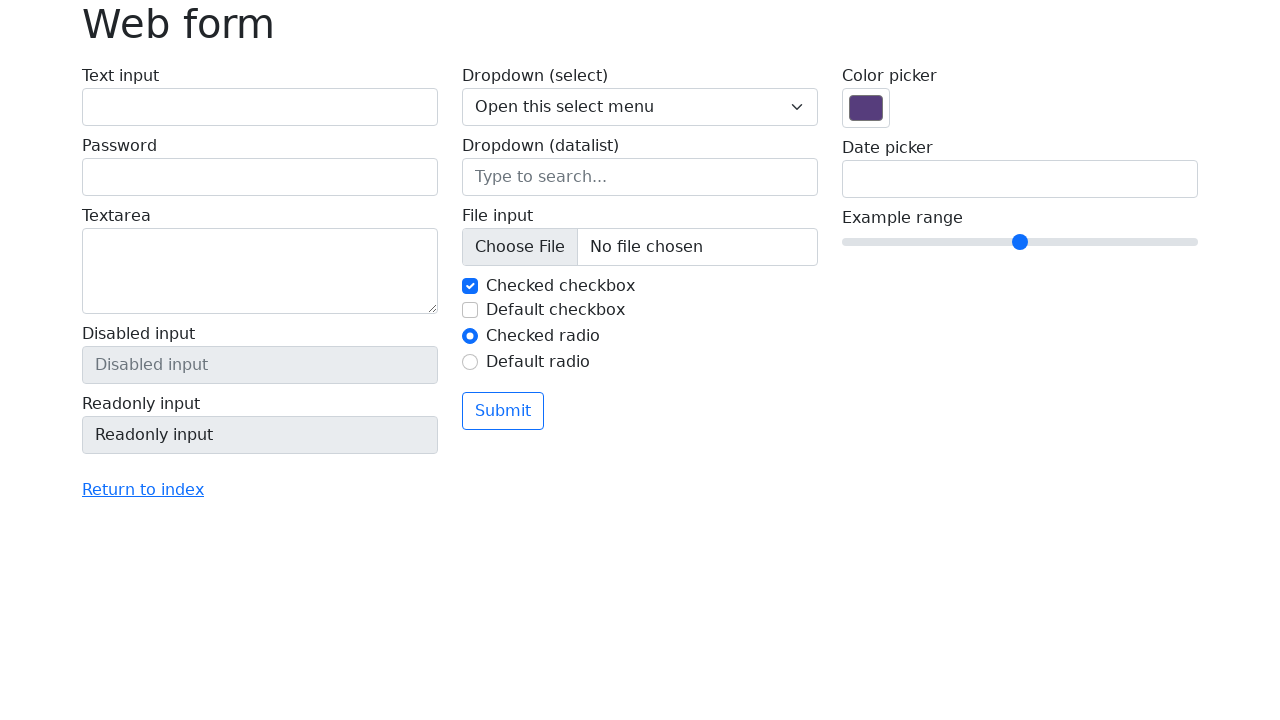

Filled text input field with 'Alperen' on #my-text-id
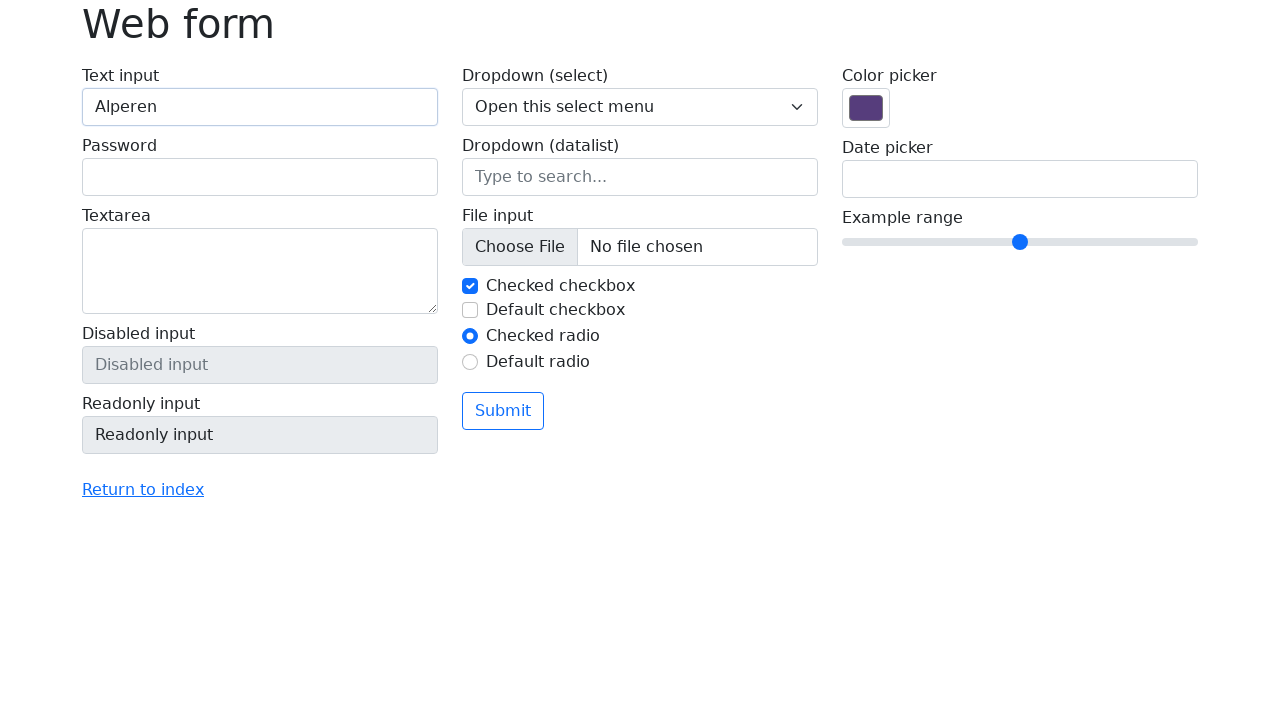

Submitted the form by pressing Enter on #my-text-id
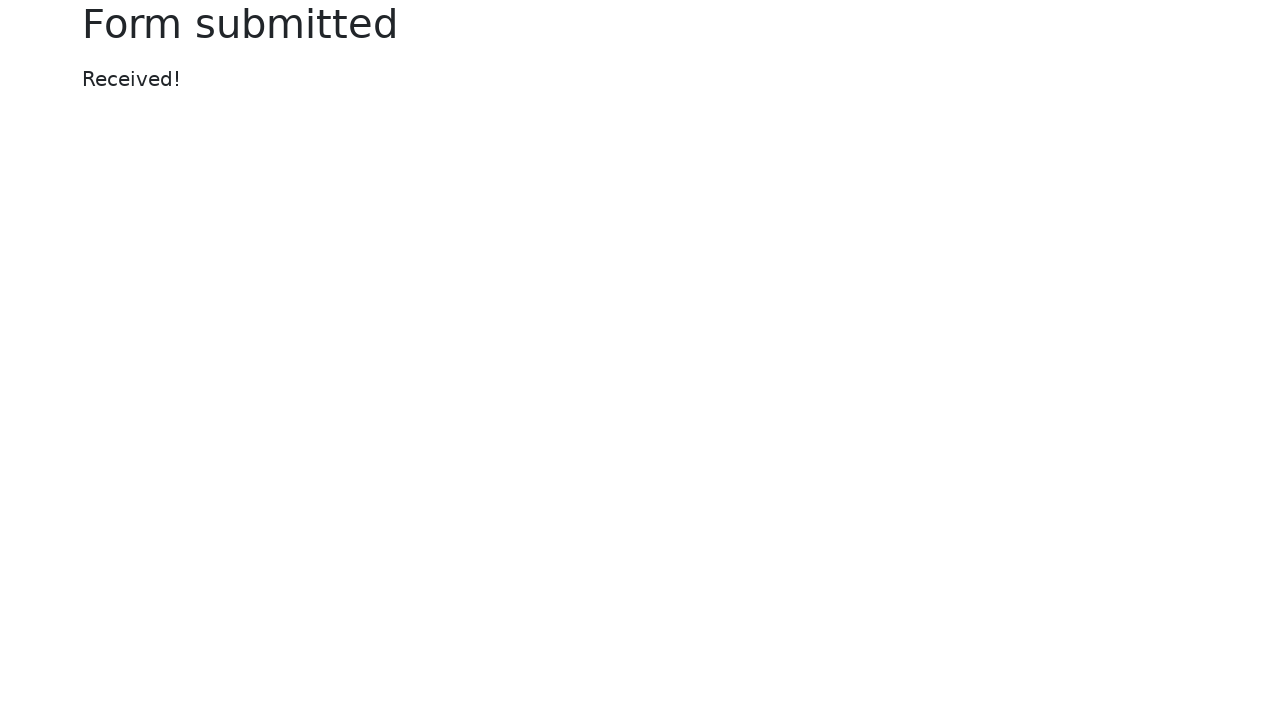

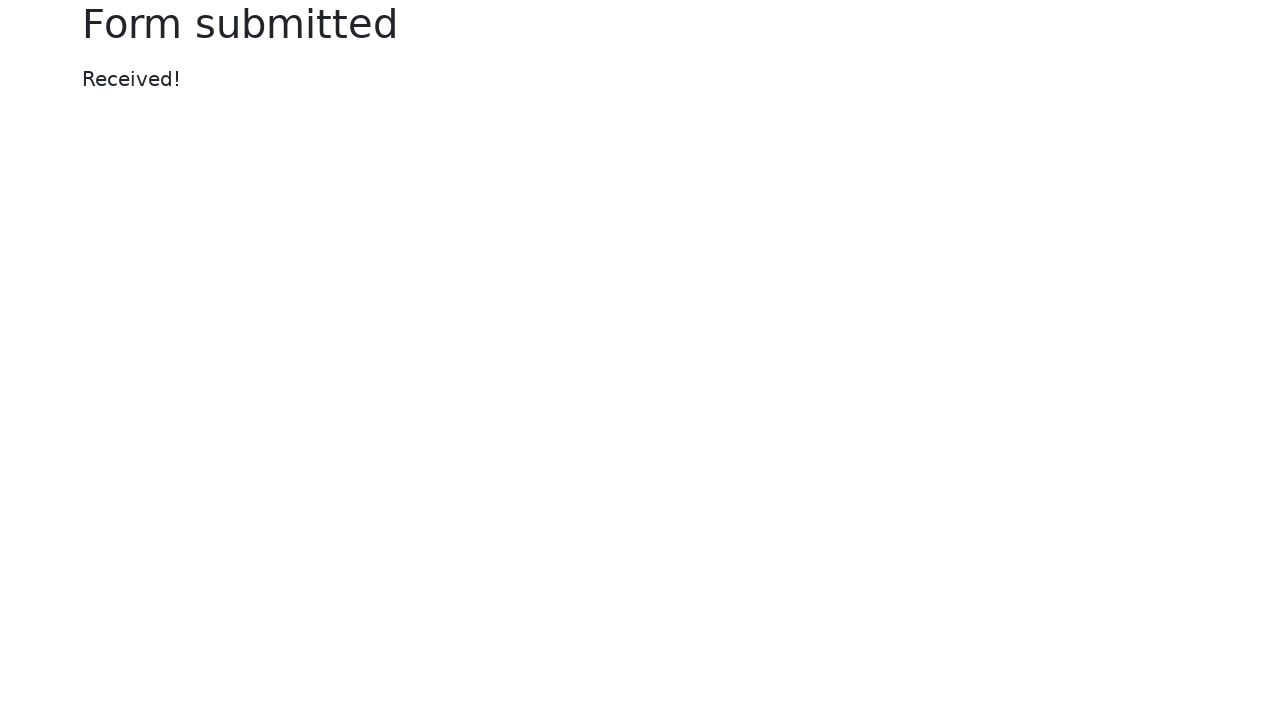